Tests a simple form submission by filling in first name, last name, email, and contact number fields, then verifying successful submission

Starting URL: https://v1.training-support.net/selenium/simple-form

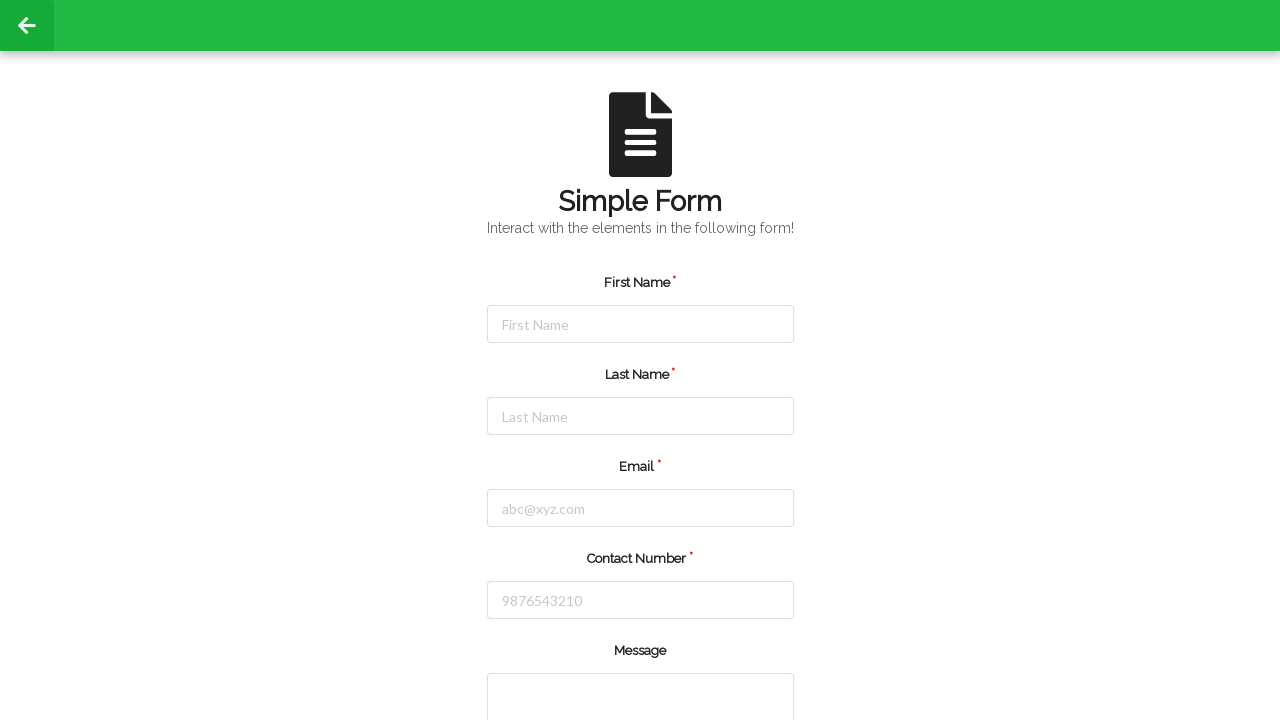

Filled first name field with 'Neha' on #firstName
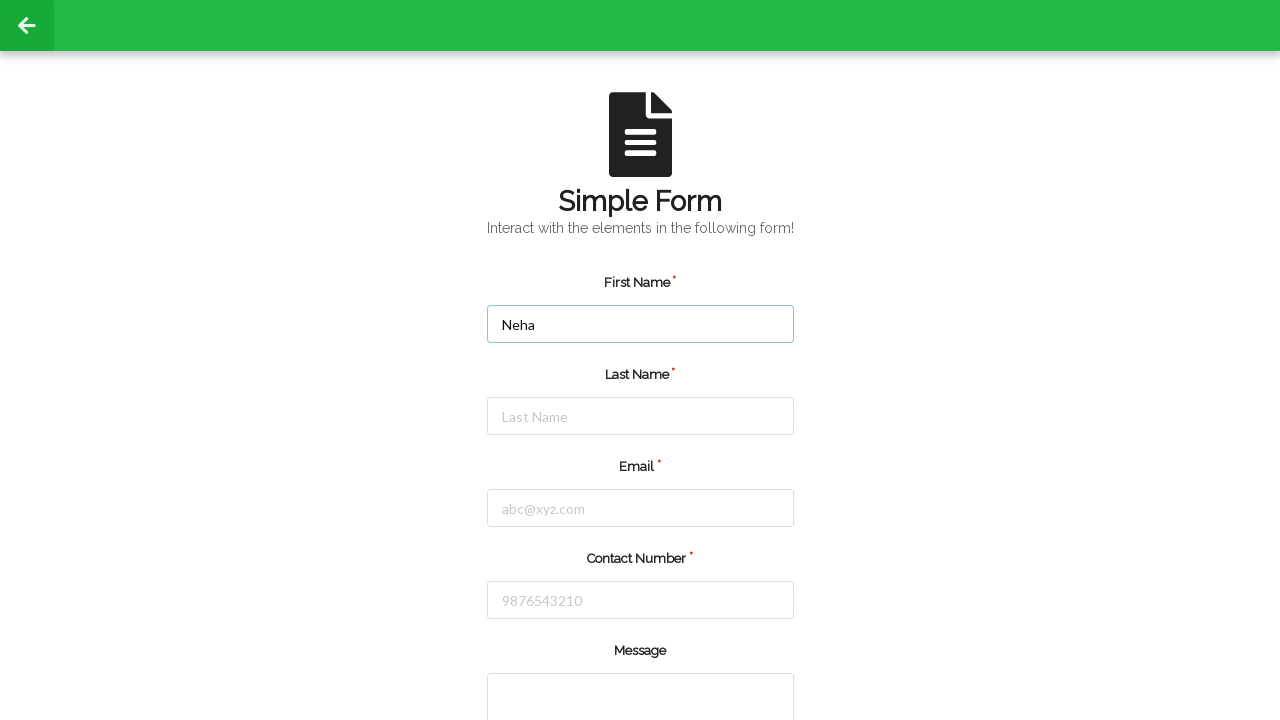

Filled last name field with 'Kumari' on #lastName
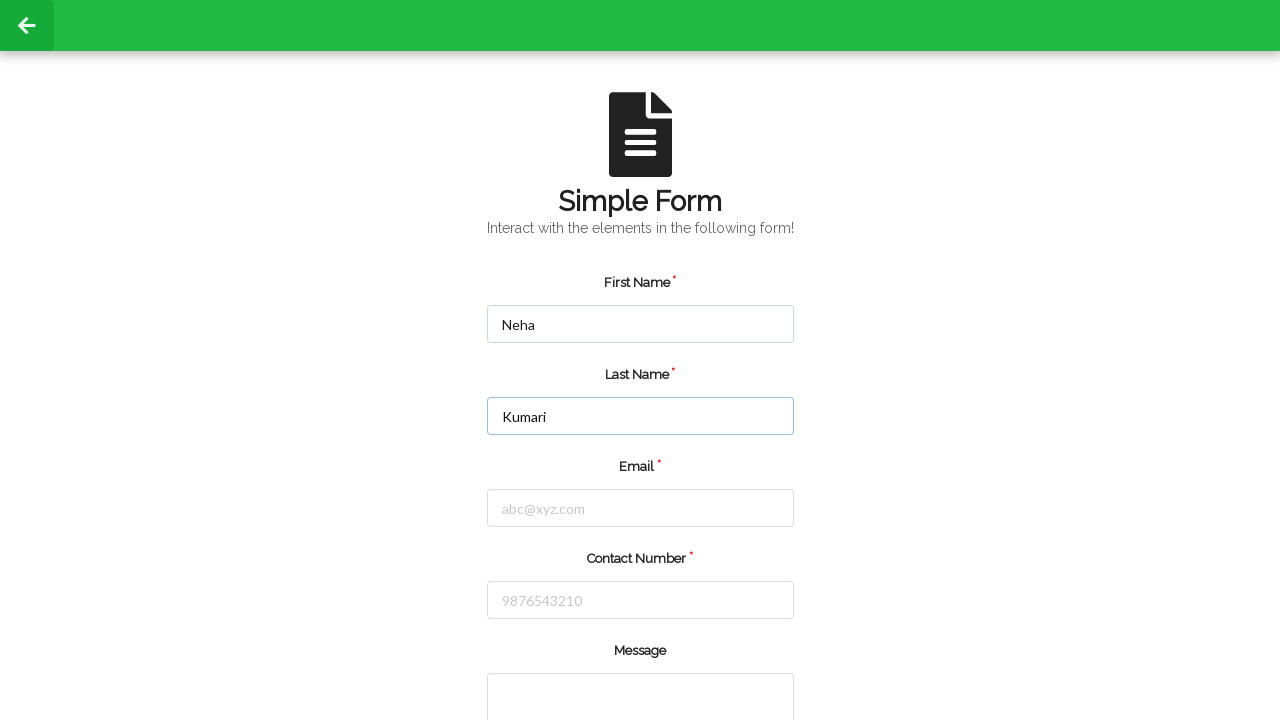

Filled email field with 'nehakri@gmail.com' on #email
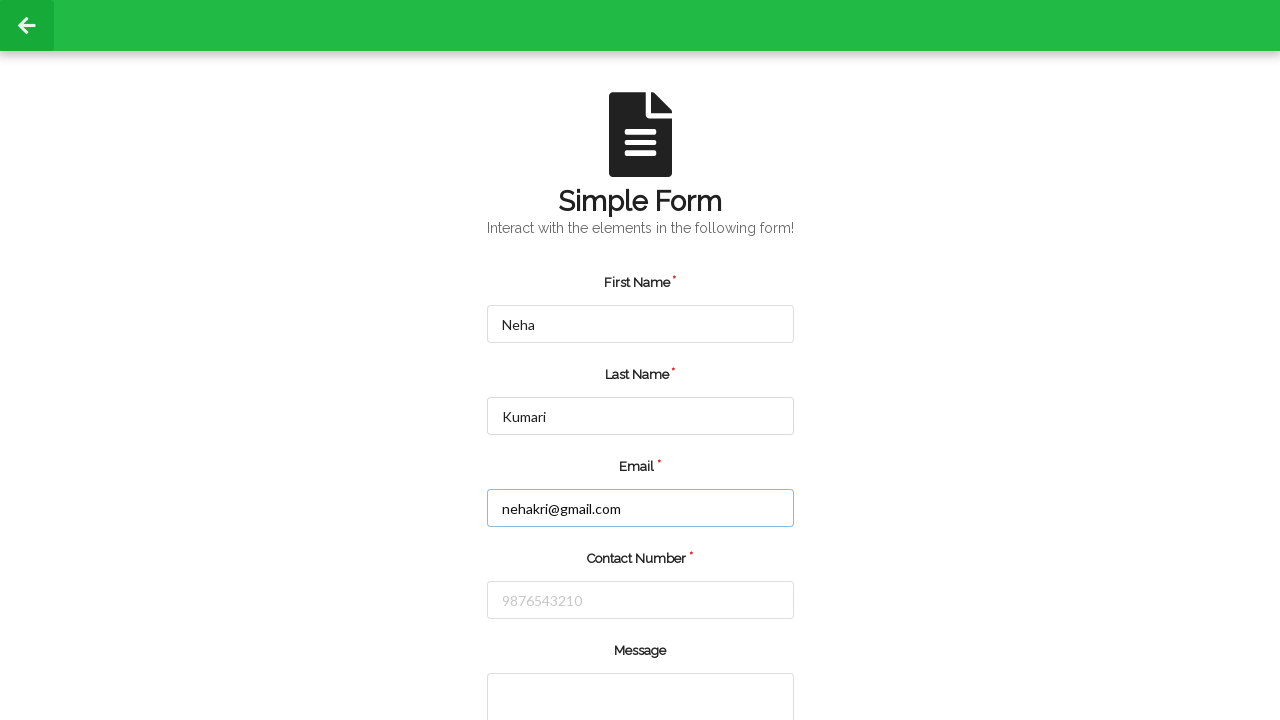

Filled contact number field with '7569335977' on #number
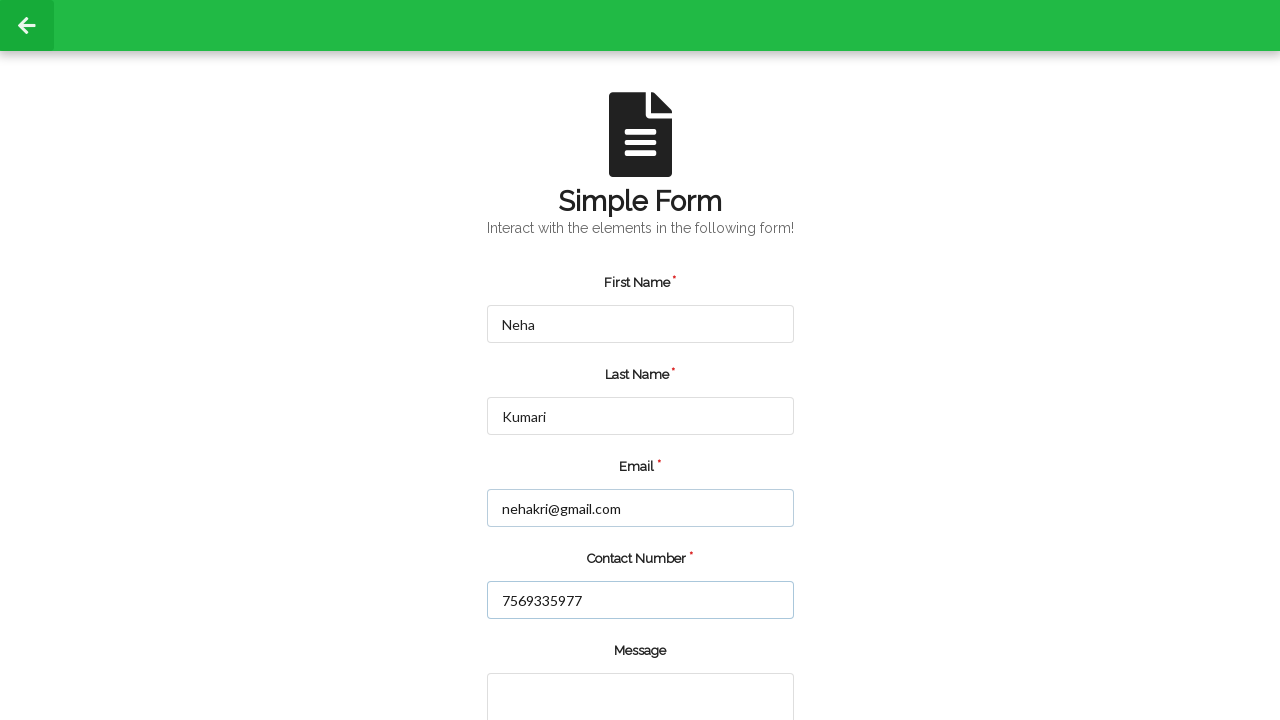

Clicked submit button to submit form at (558, 660) on input[type="submit"]
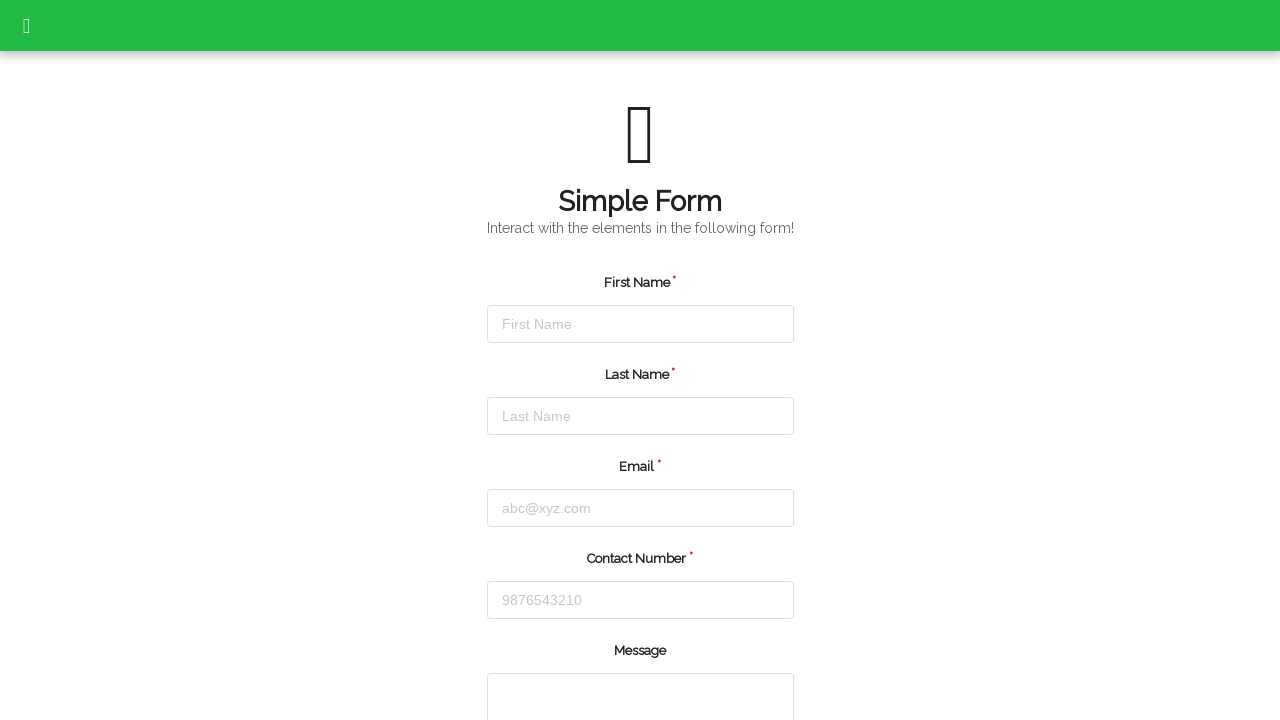

Set up alert dialog handler to accept confirmation
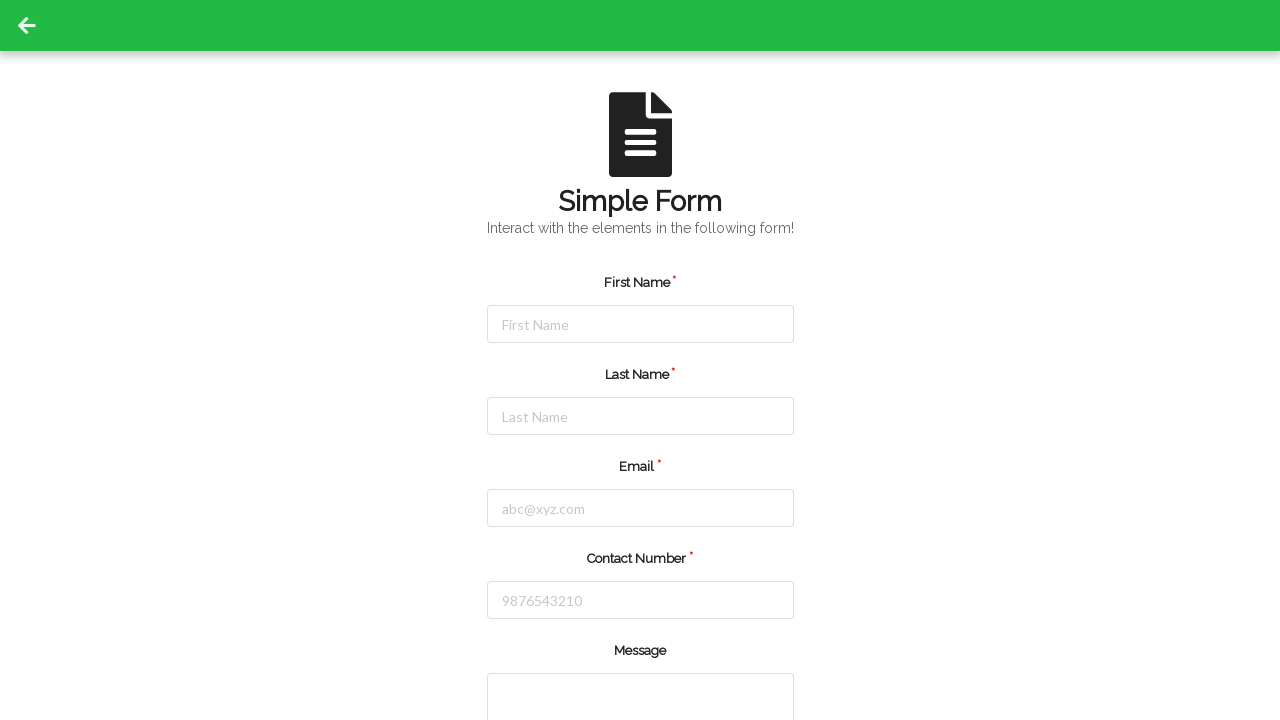

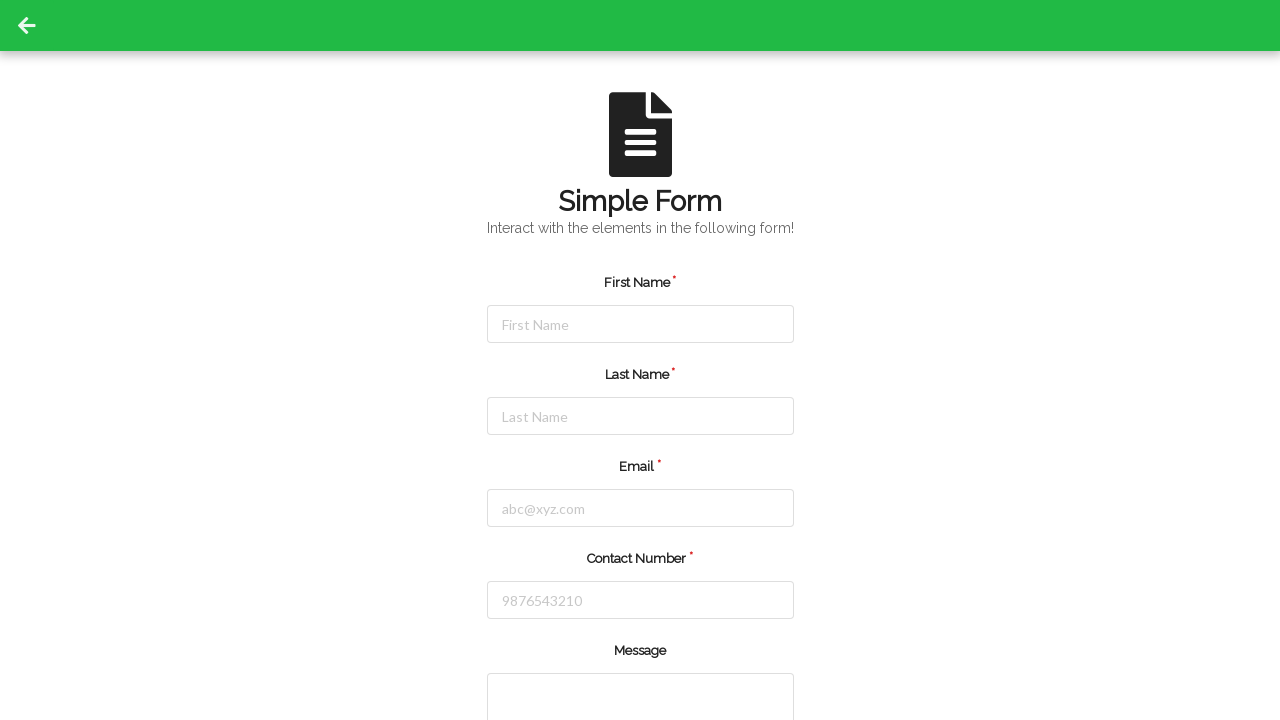